Navigates to GeeksforGeeks website and verifies the page loads successfully by maximizing the browser window.

Starting URL: https://www.geeksforgeeks.org/

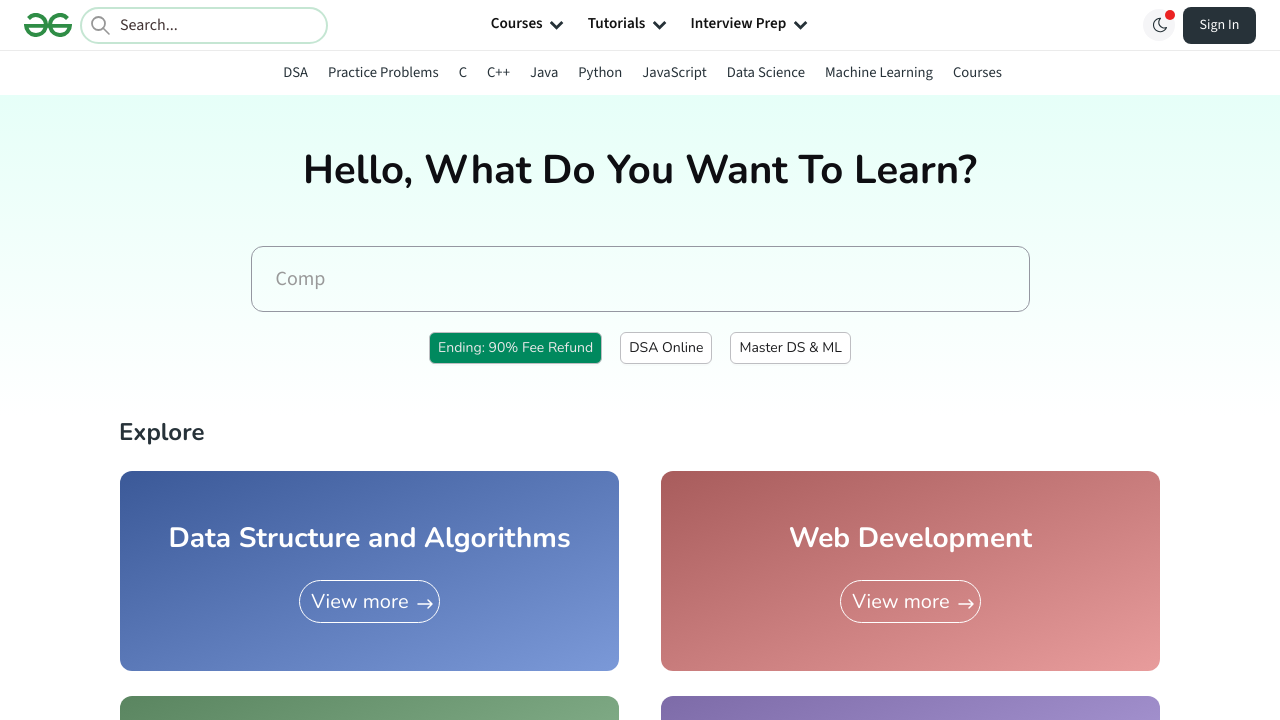

Waited for page to reach domcontentloaded state
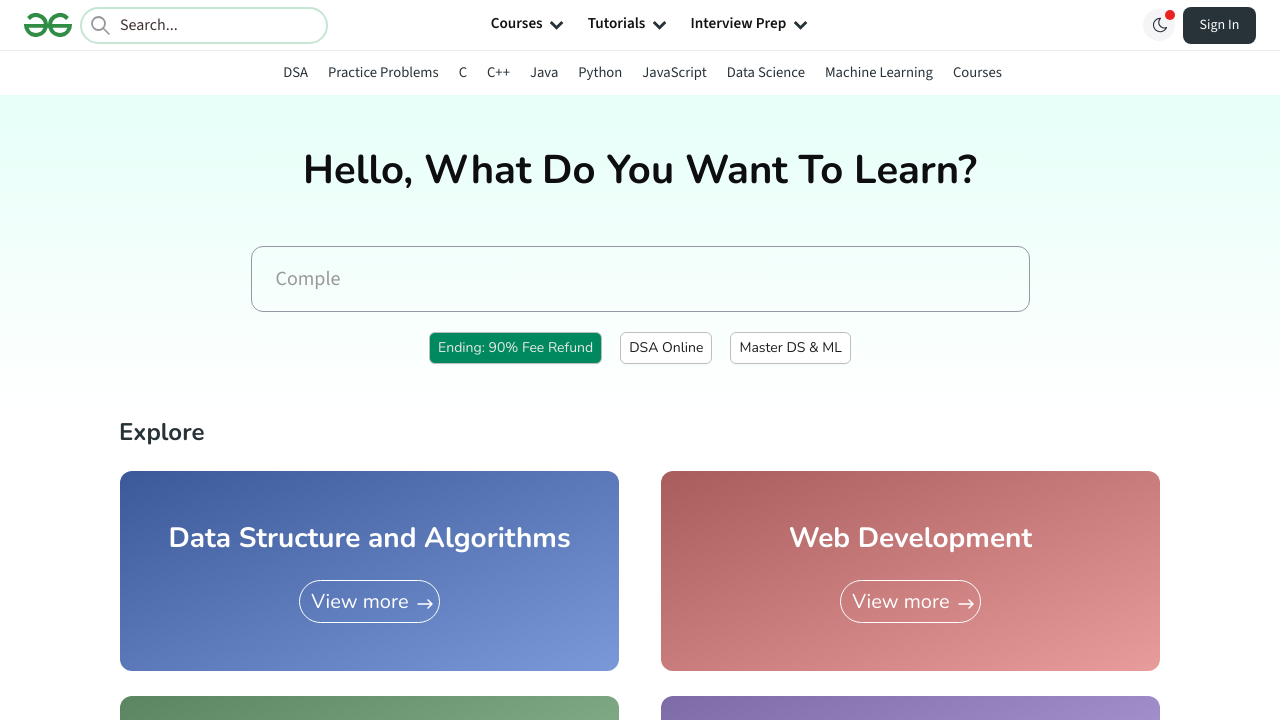

Verified body element is present on GeeksforGeeks homepage
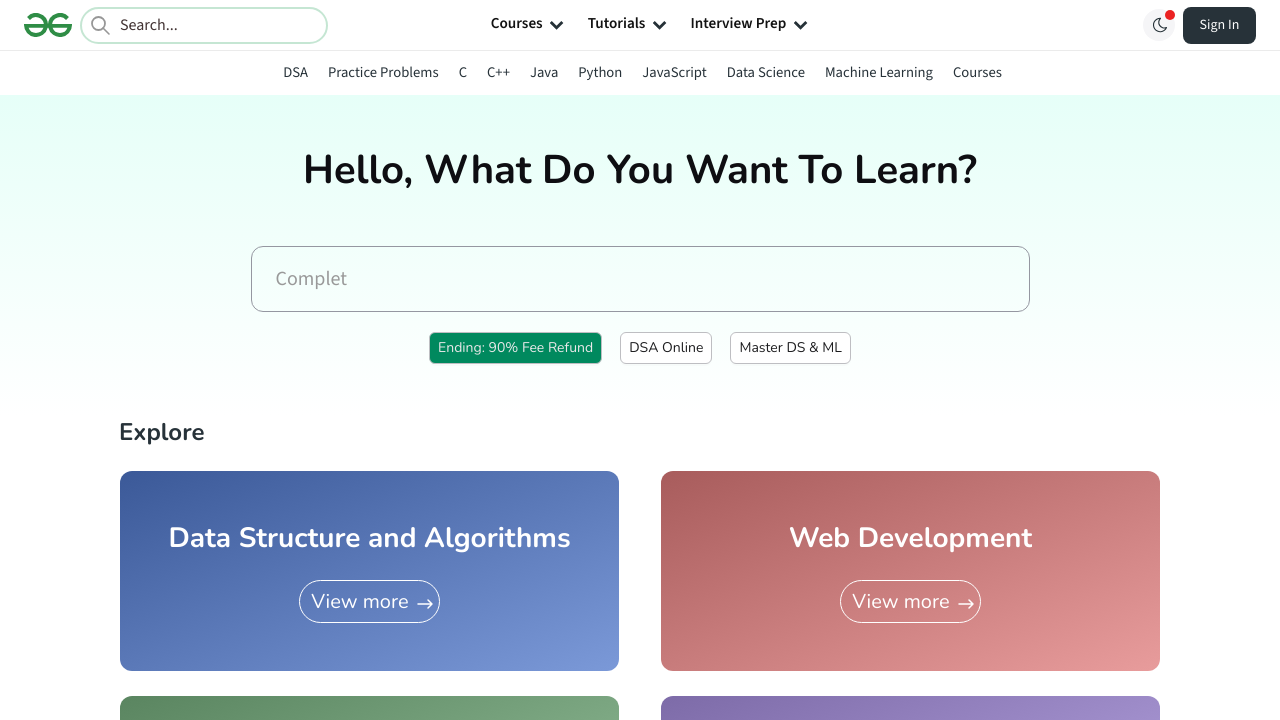

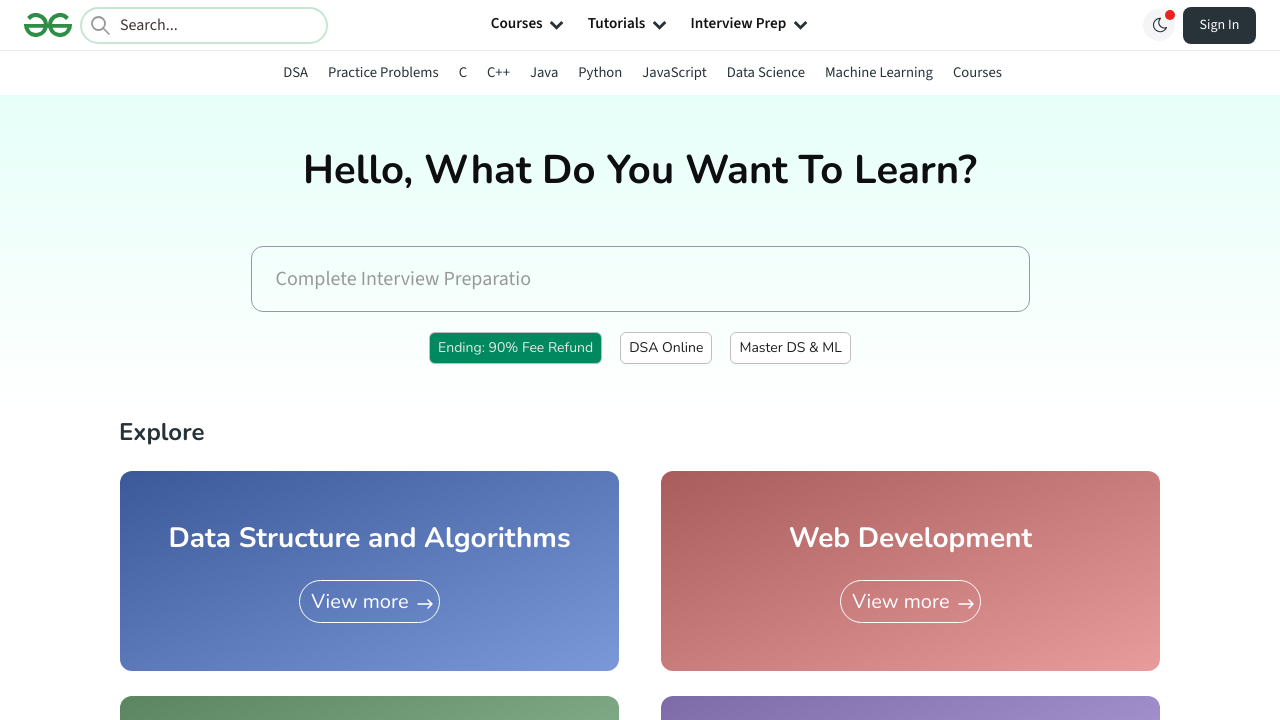